Tests shopping cart functionality by adding Samsung Galaxy S7 and MacBook Pro to cart, then completing the checkout process with customer details.

Starting URL: https://www.demoblaze.com/index.html

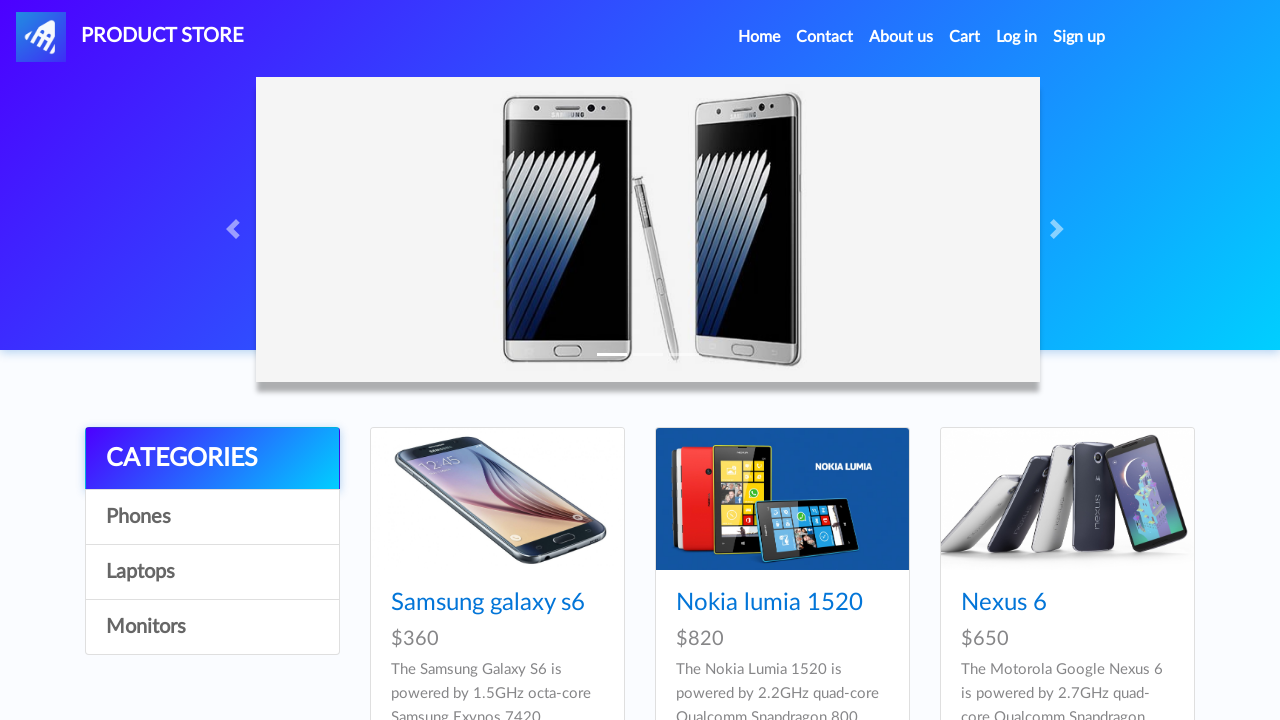

Clicked on Samsung Galaxy S7 product at (488, 361) on a:has-text('Samsung galaxy s7')
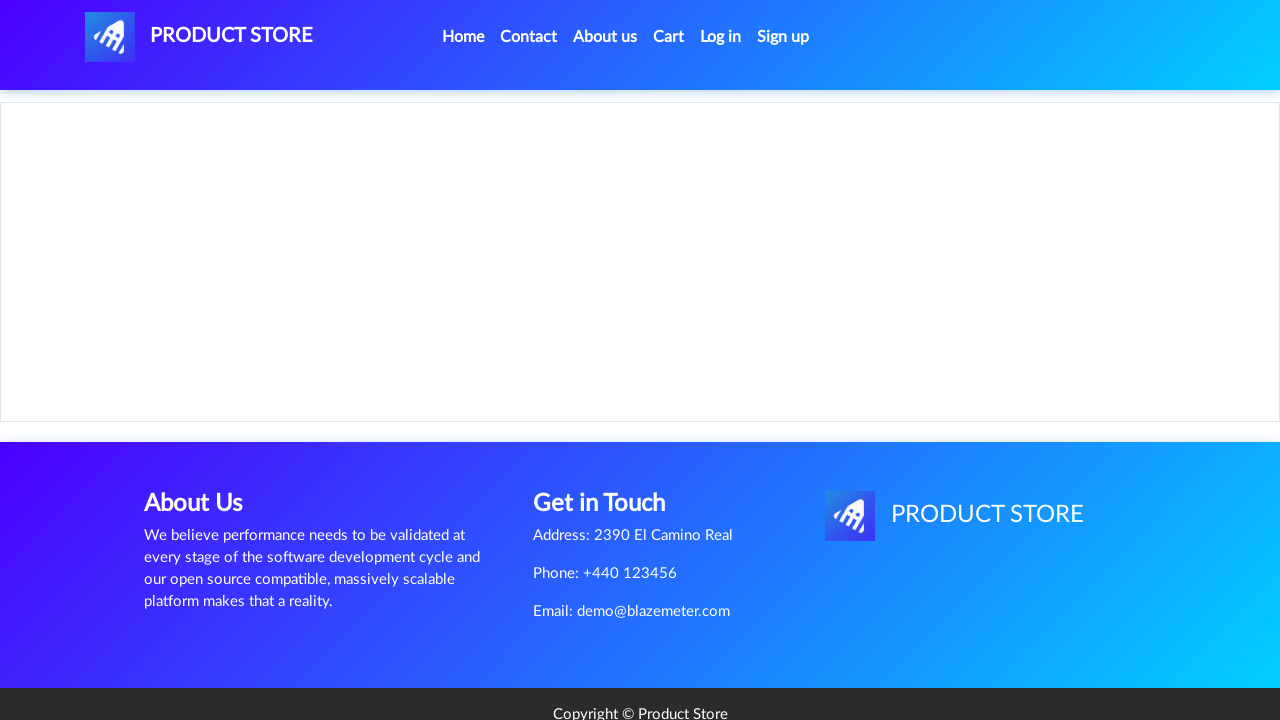

Product page loaded with Add to cart button
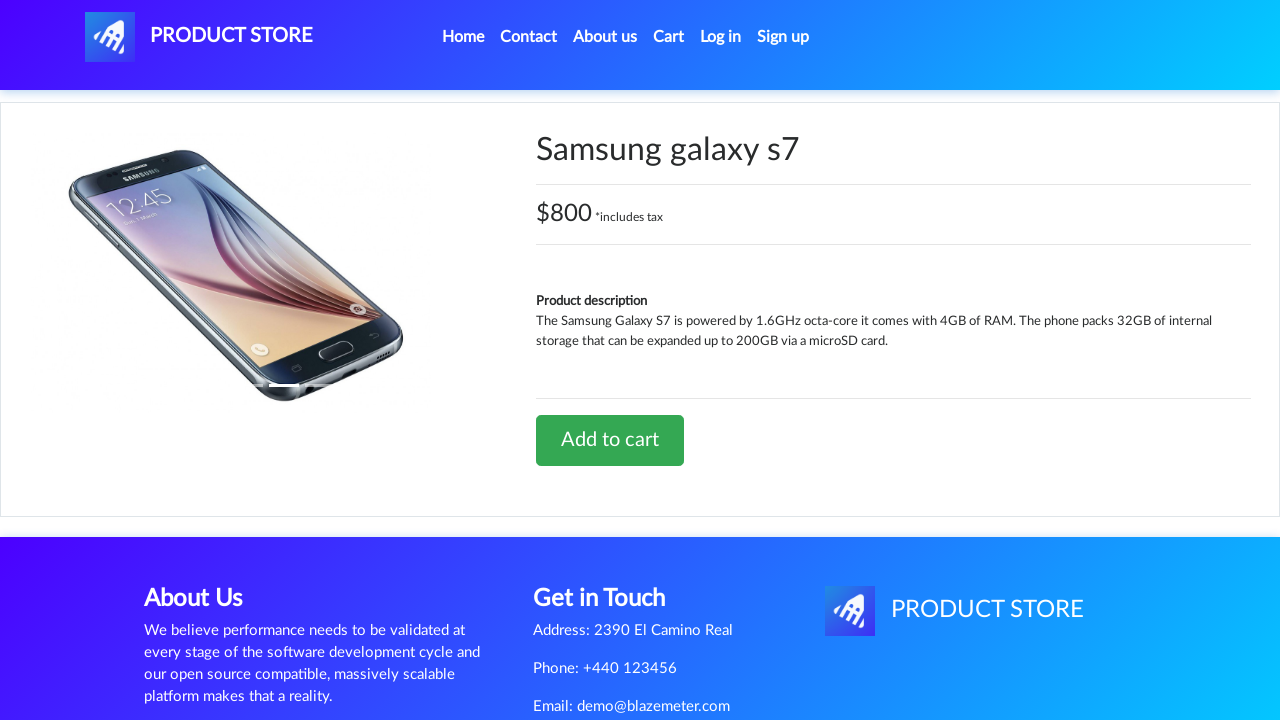

Clicked Add to cart for Samsung Galaxy S7 at (610, 440) on a:has-text('Add to cart')
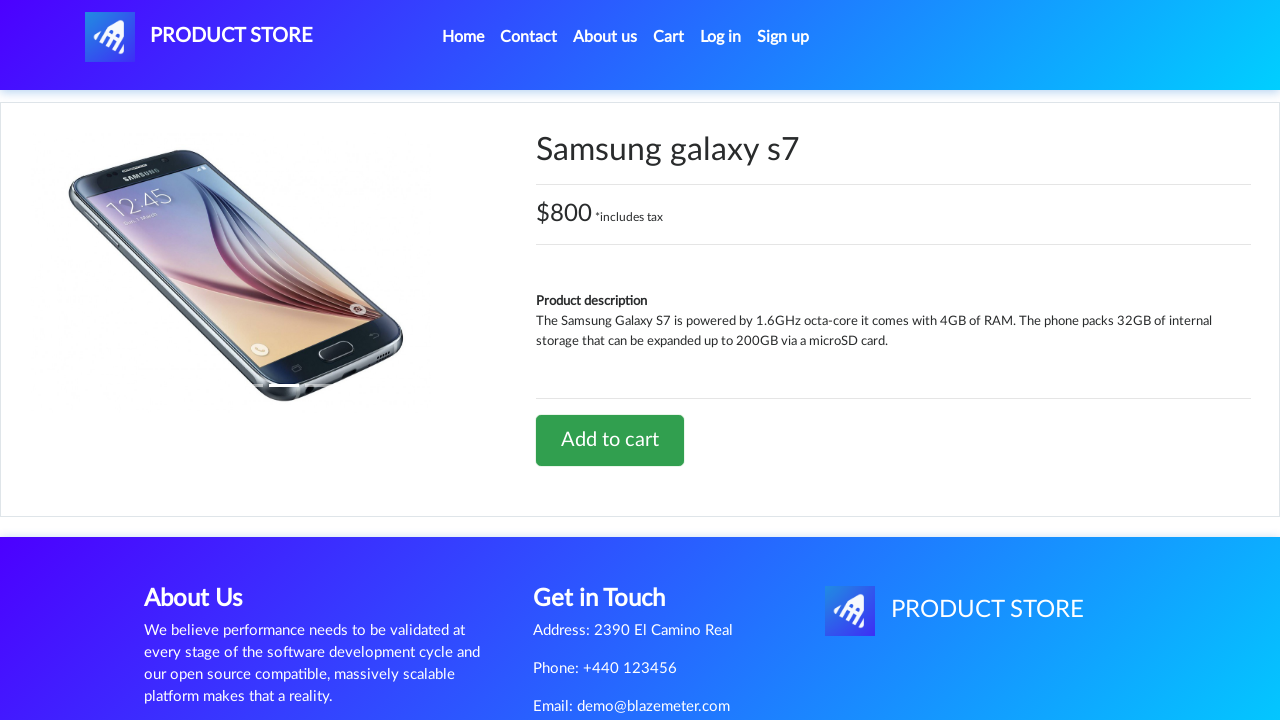

Accepted alert confirmation and waited for processing
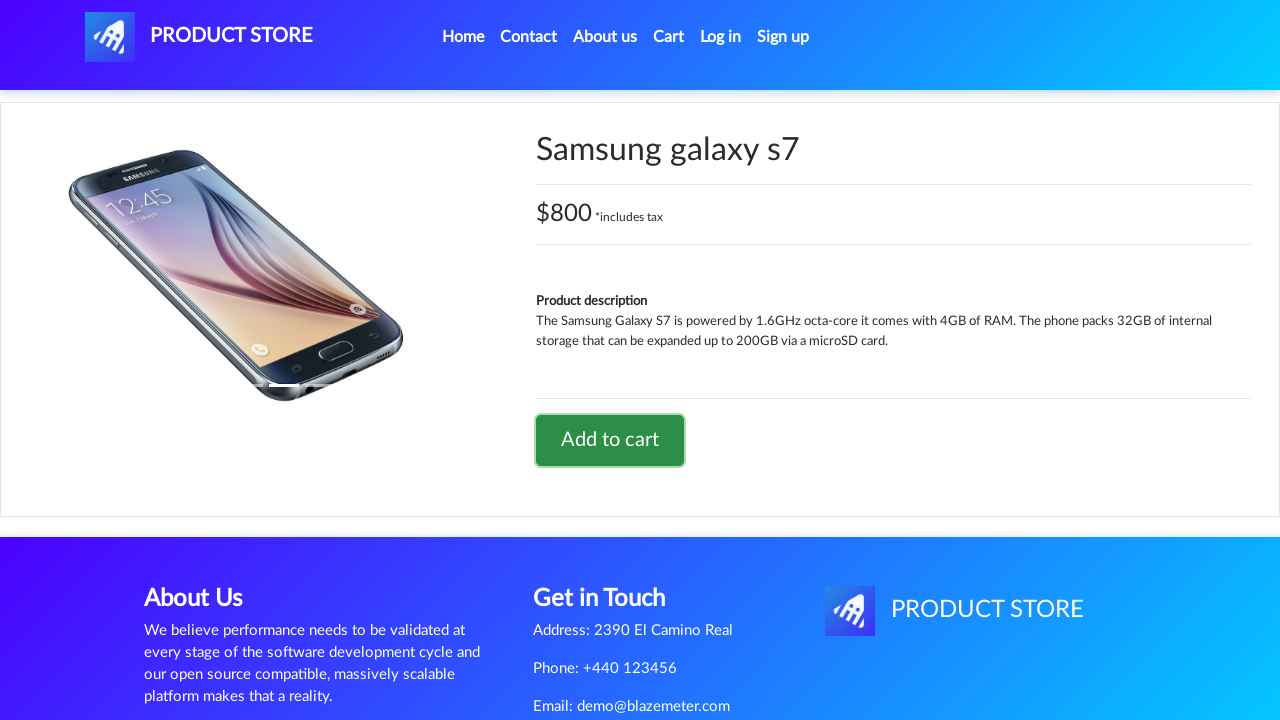

Clicked Home link to navigate back at (463, 37) on a.nav-link:has-text('Home')
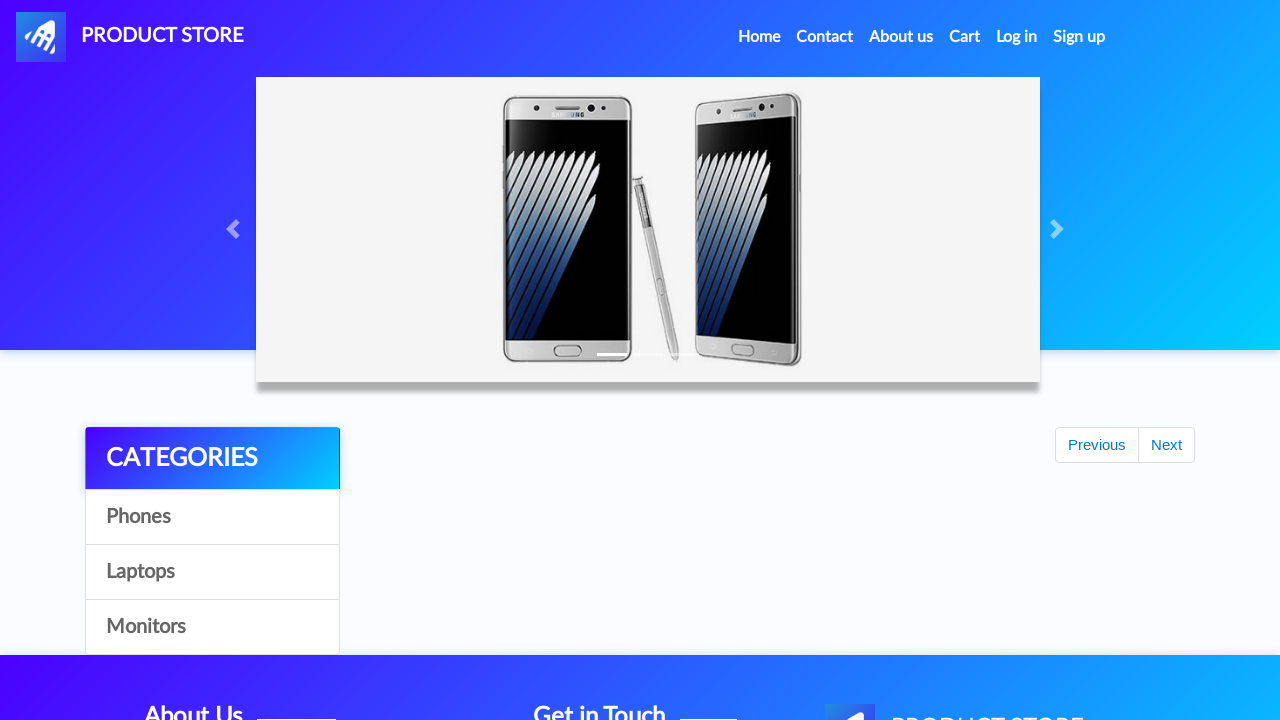

Home page loaded with Laptops category visible
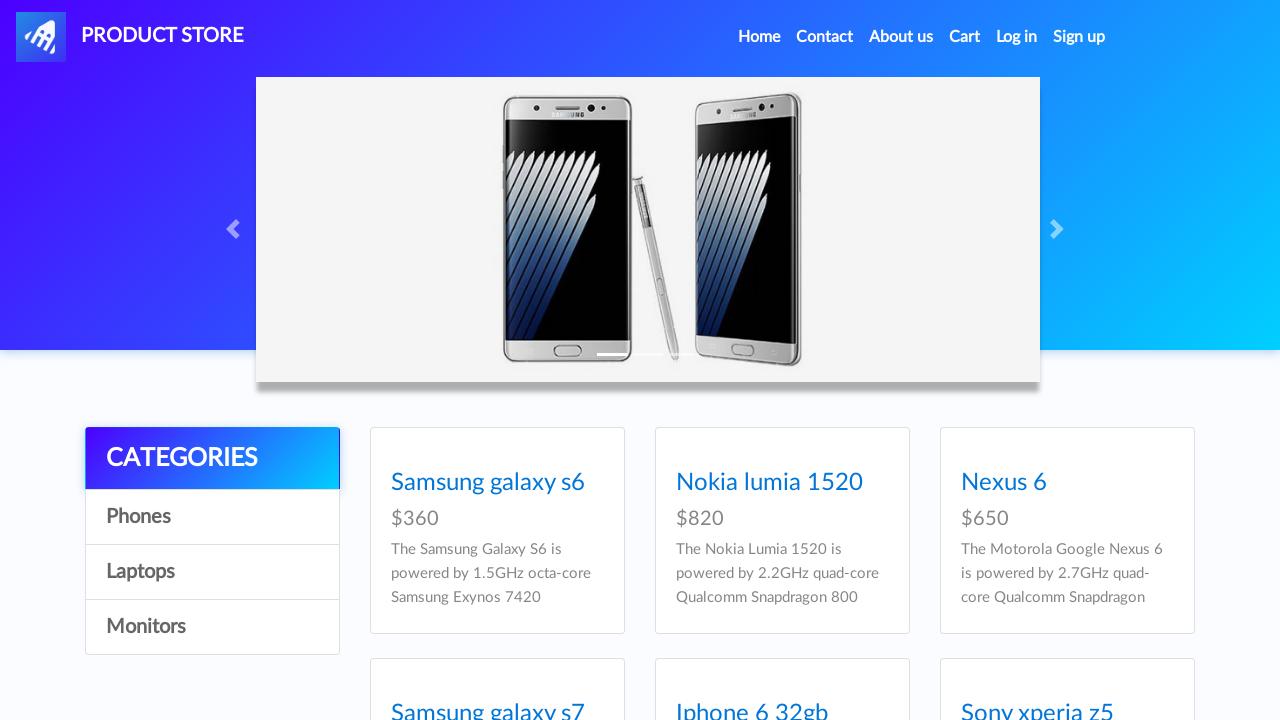

Clicked on Laptops category at (212, 572) on a:has-text('Laptops')
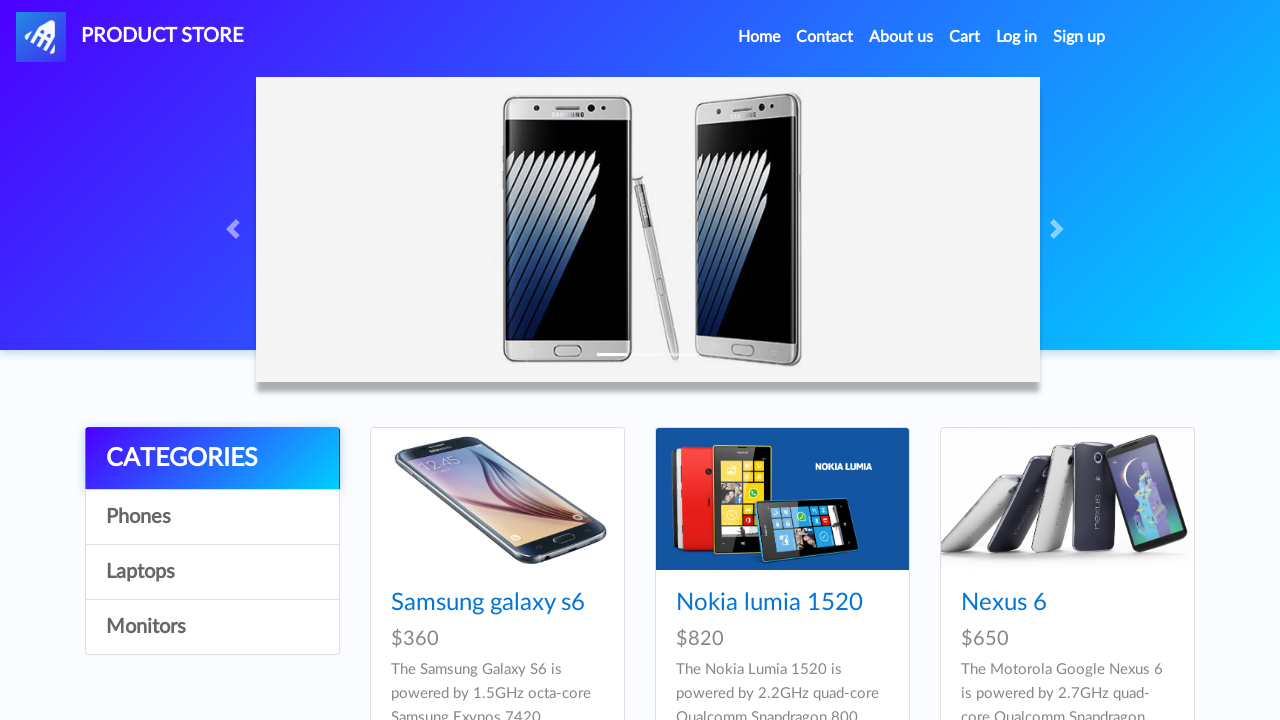

Laptops page loaded with MacBook Pro product visible
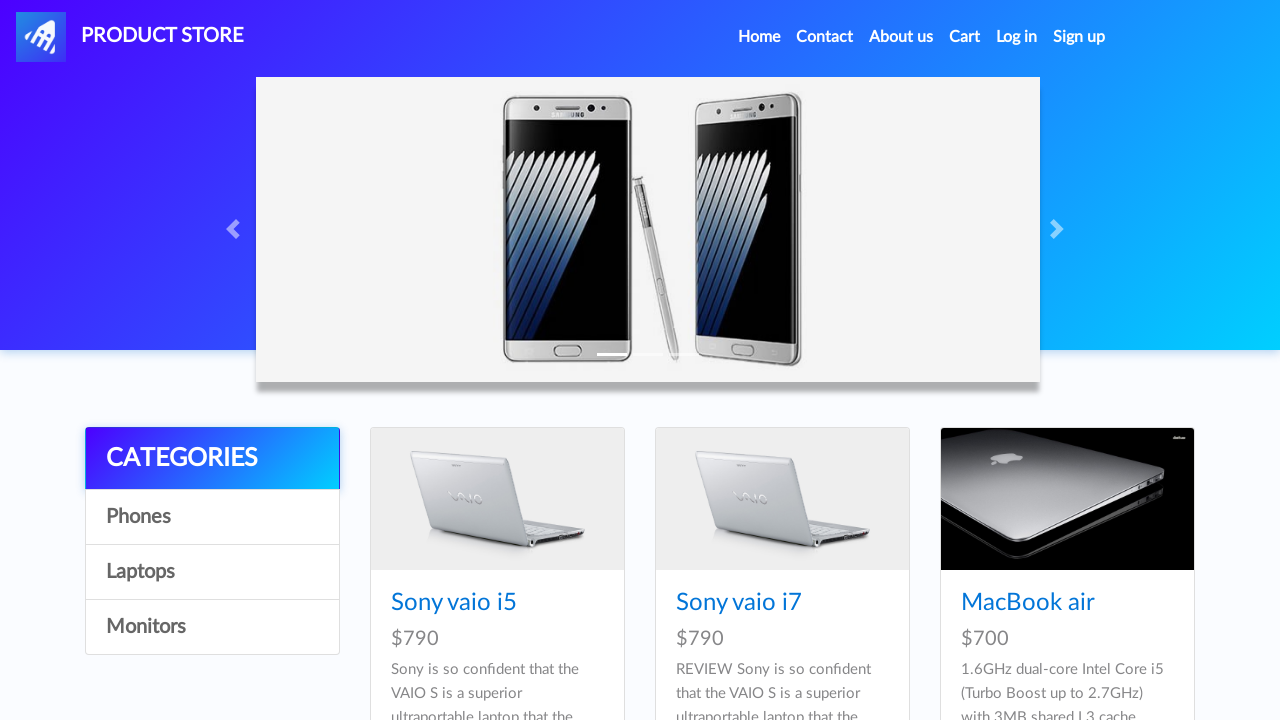

Clicked on MacBook Pro product at (1033, 361) on a:has-text('MacBook Pro')
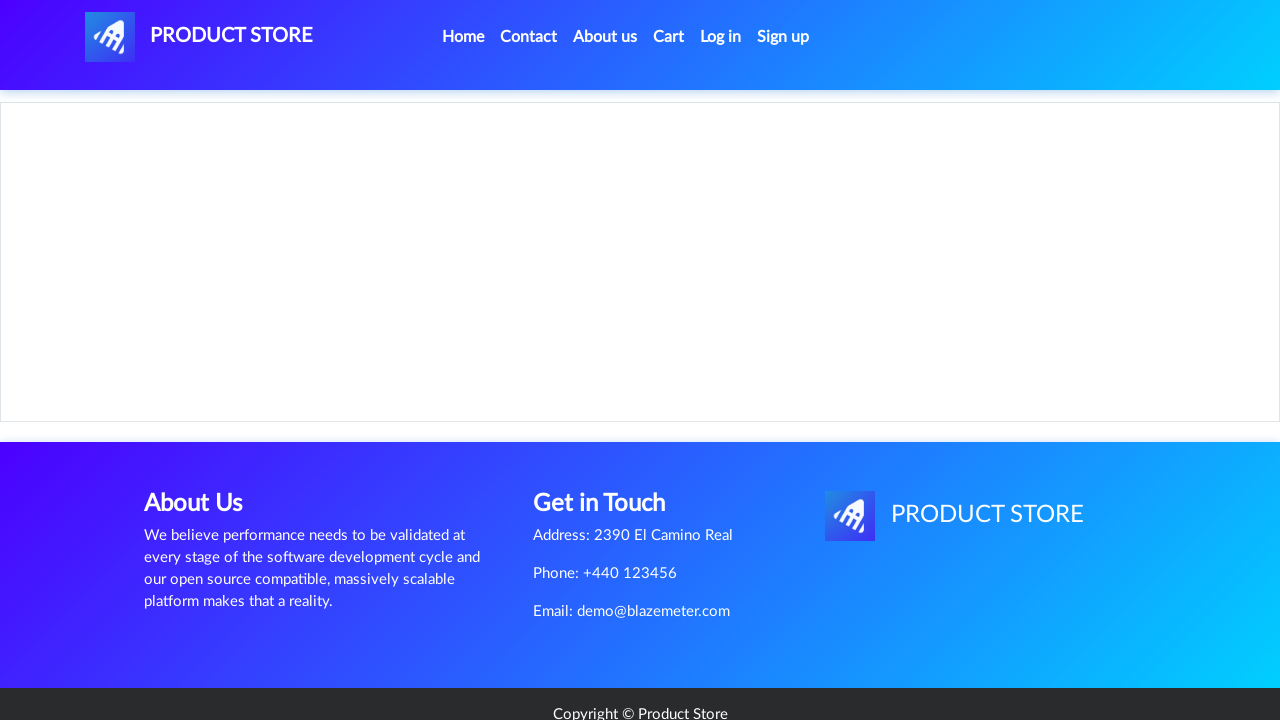

MacBook Pro product page loaded with Add to cart button
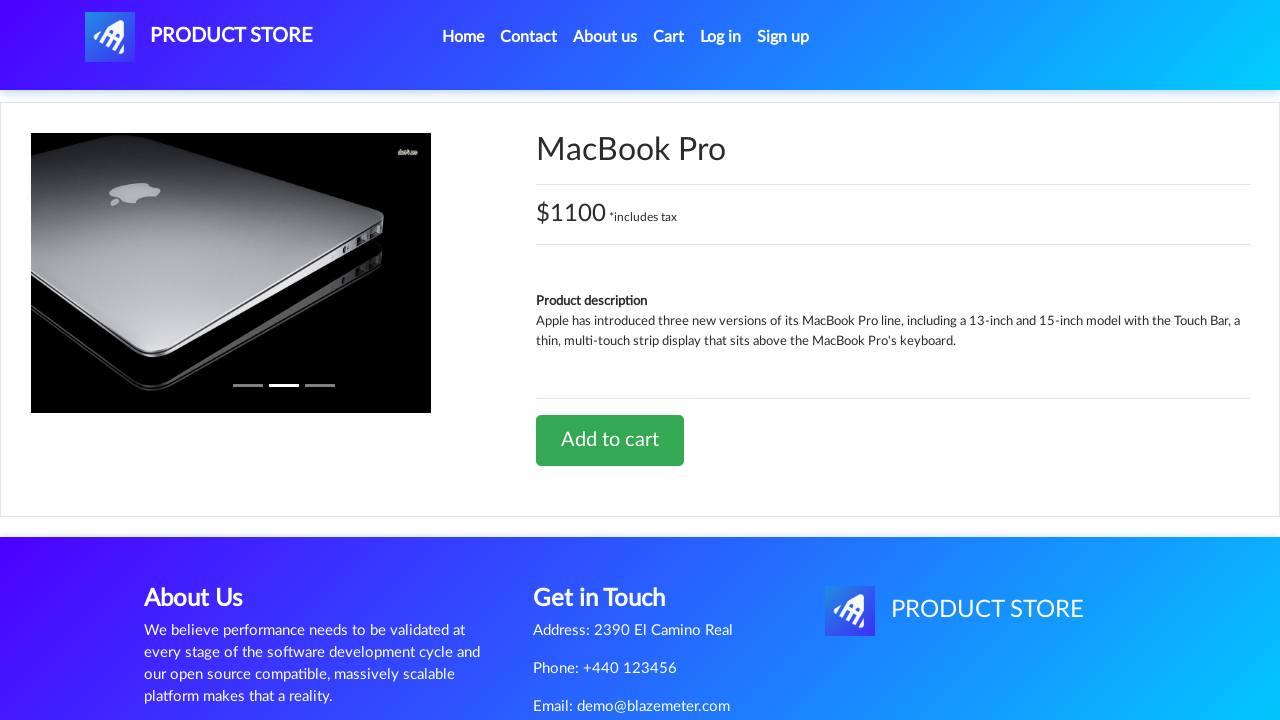

Clicked Add to cart for MacBook Pro at (610, 440) on a:has-text('Add to cart')
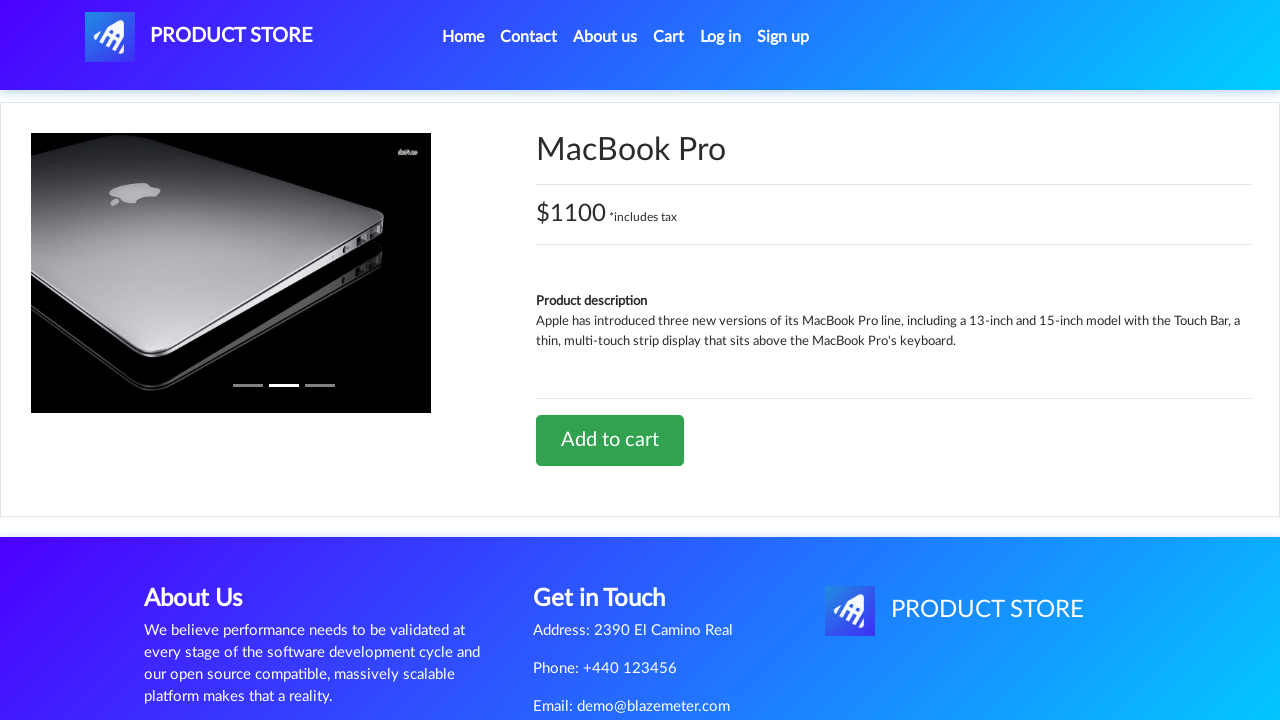

Waited for alert confirmation processing
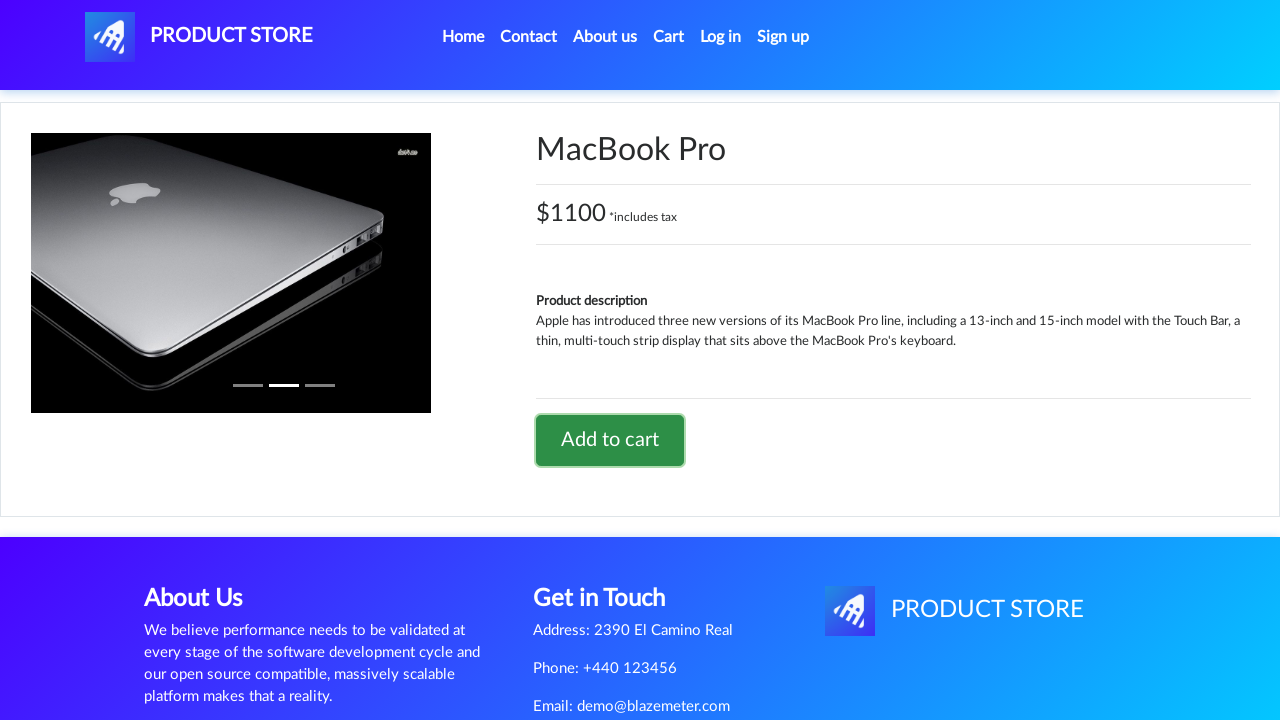

Clicked on shopping cart at (669, 37) on #cartur
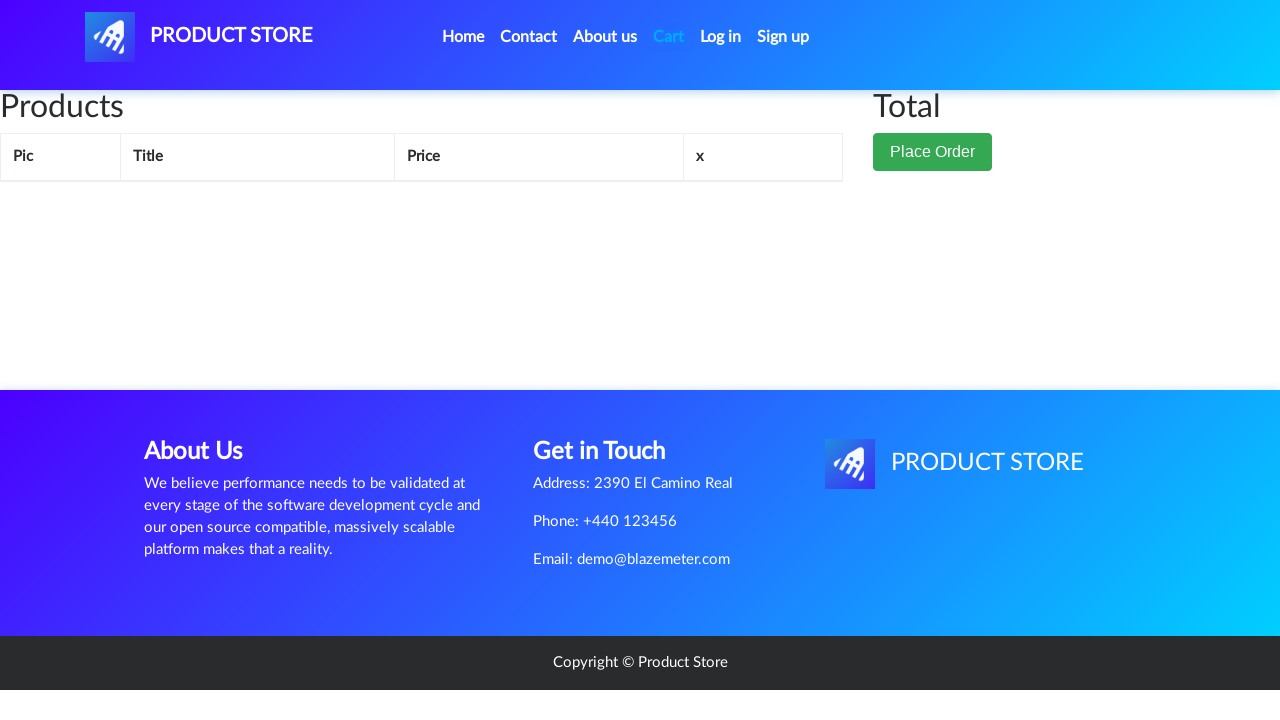

Cart page loaded showing both items with Place Order button
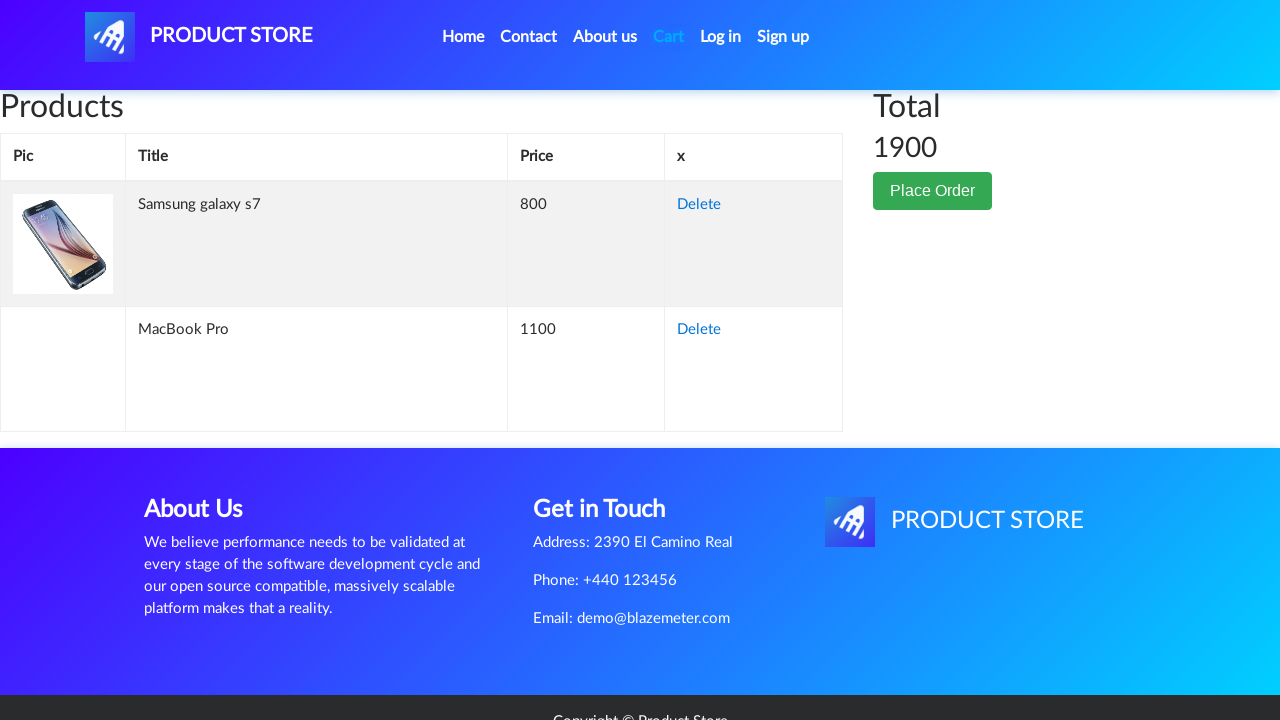

Clicked Place Order button at (933, 191) on button:has-text('Place Order')
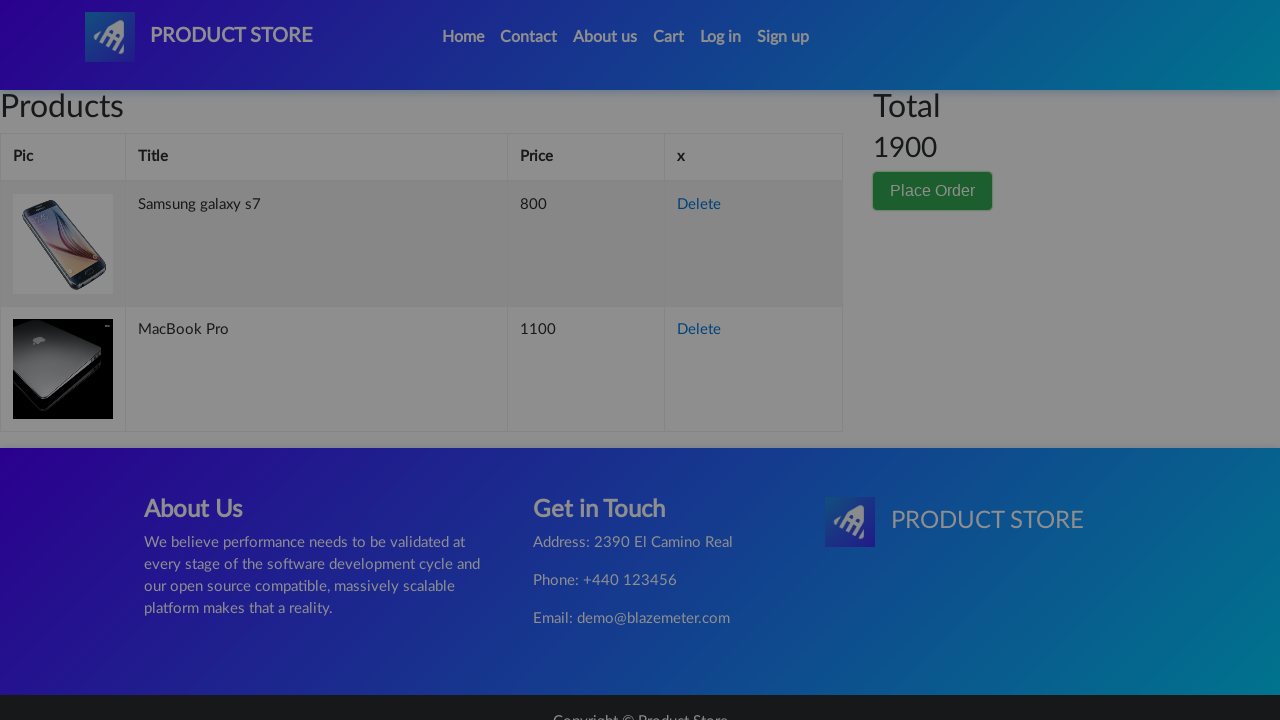

Order form modal appeared with customer detail fields
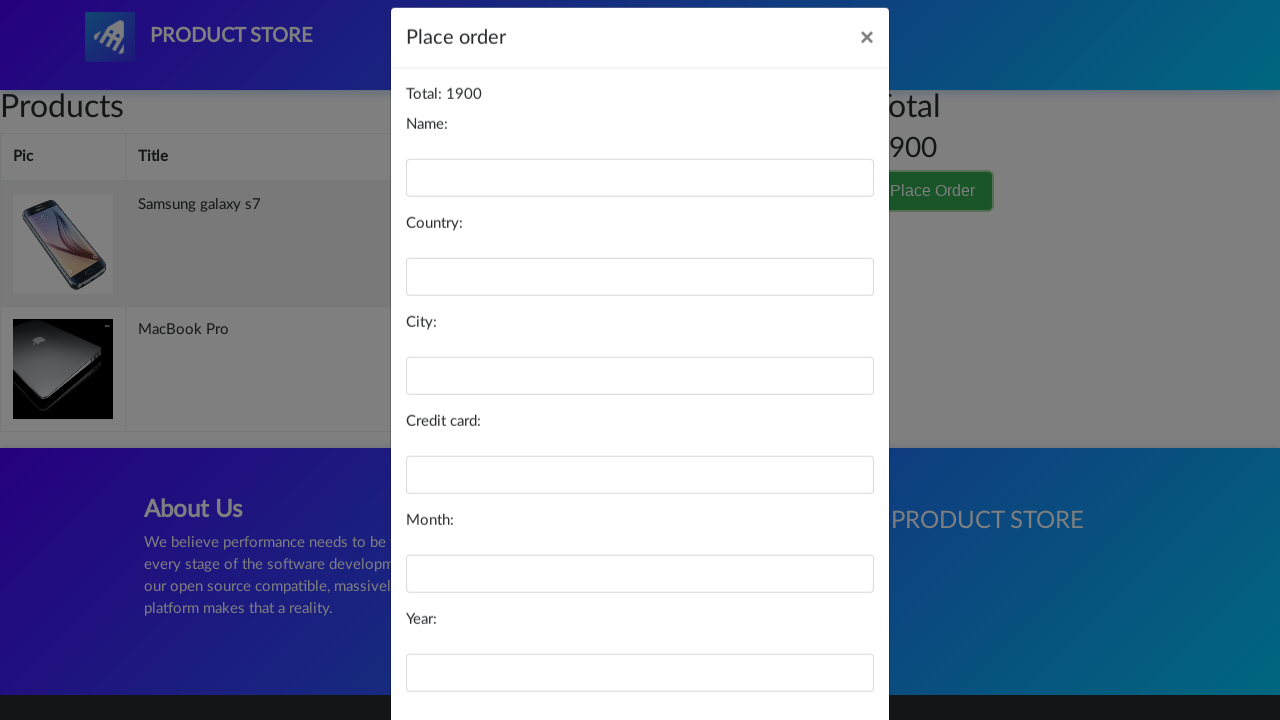

Filled customer name: Jennifer Martinez on #name
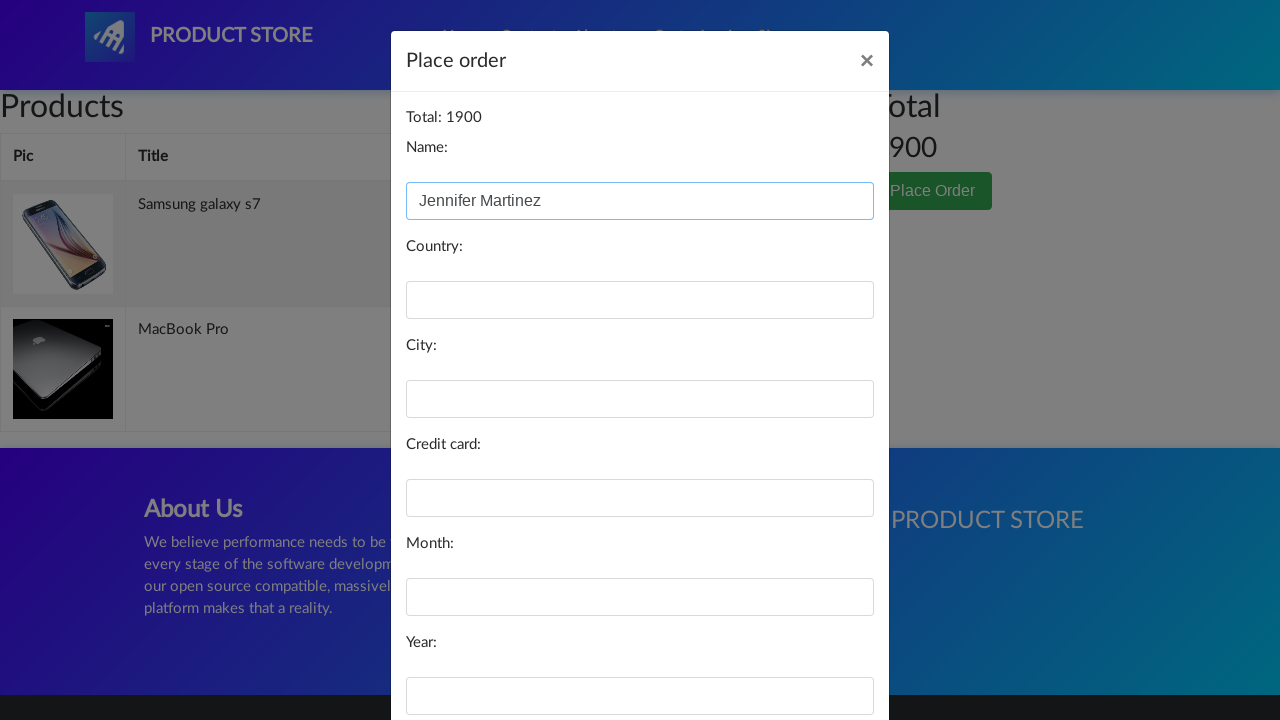

Filled country: Canada on #country
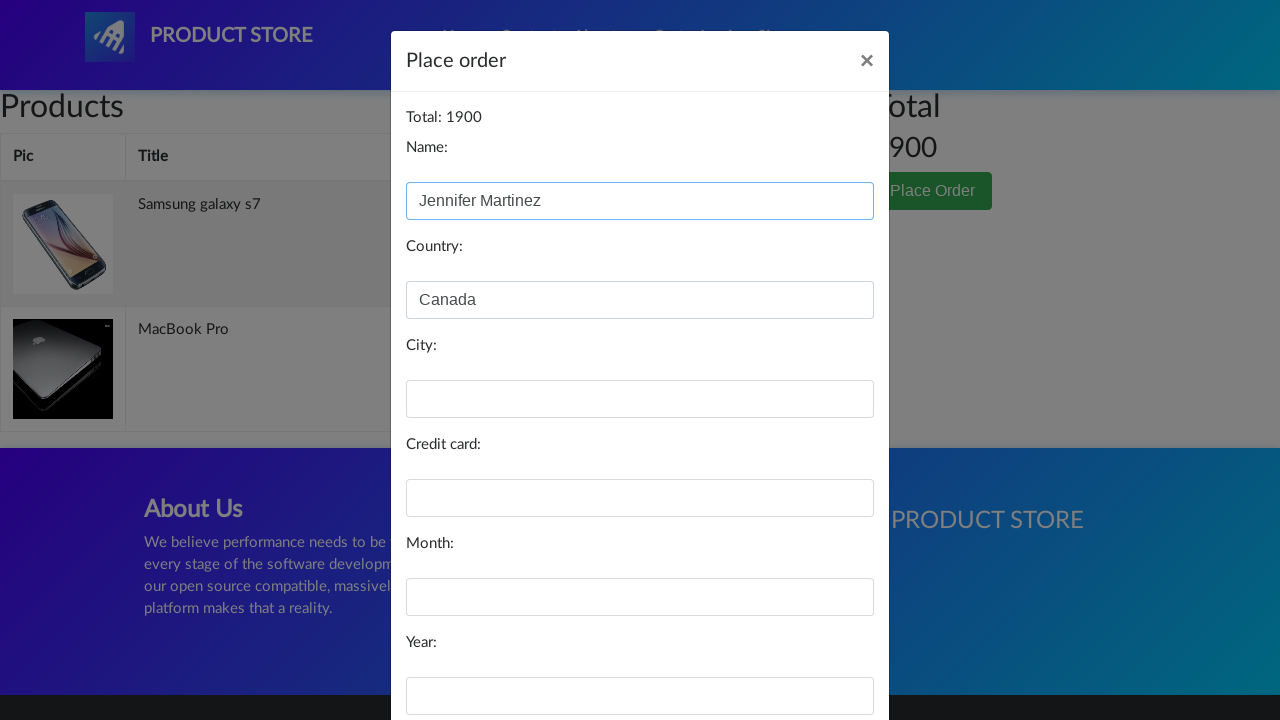

Filled city: Toronto on #city
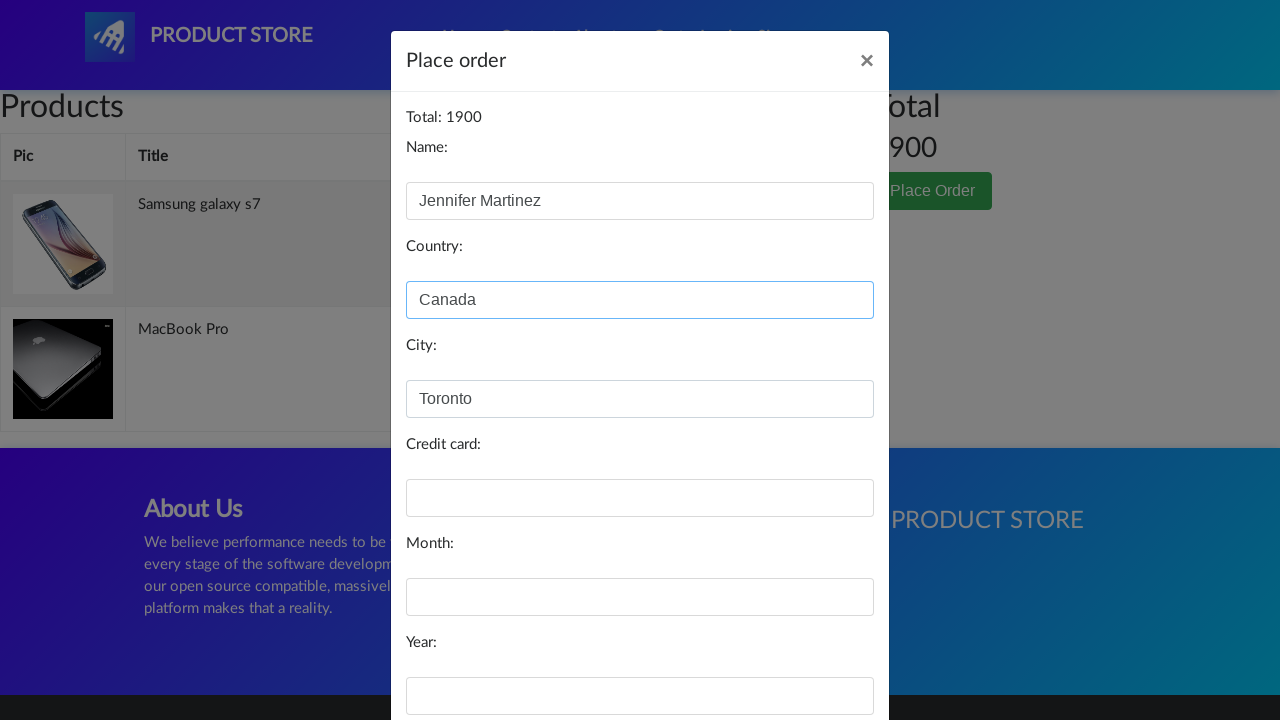

Filled credit card number: 4532 8891 2244 5567 on #card
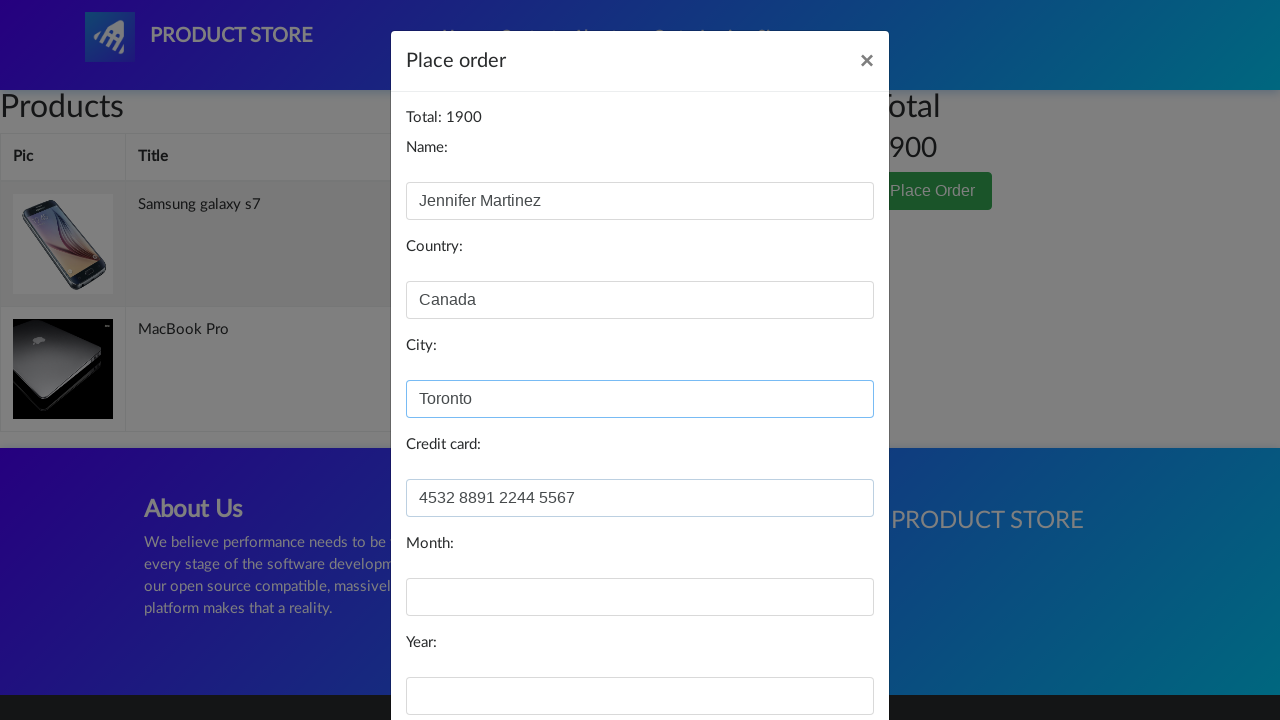

Filled expiry month: September on #month
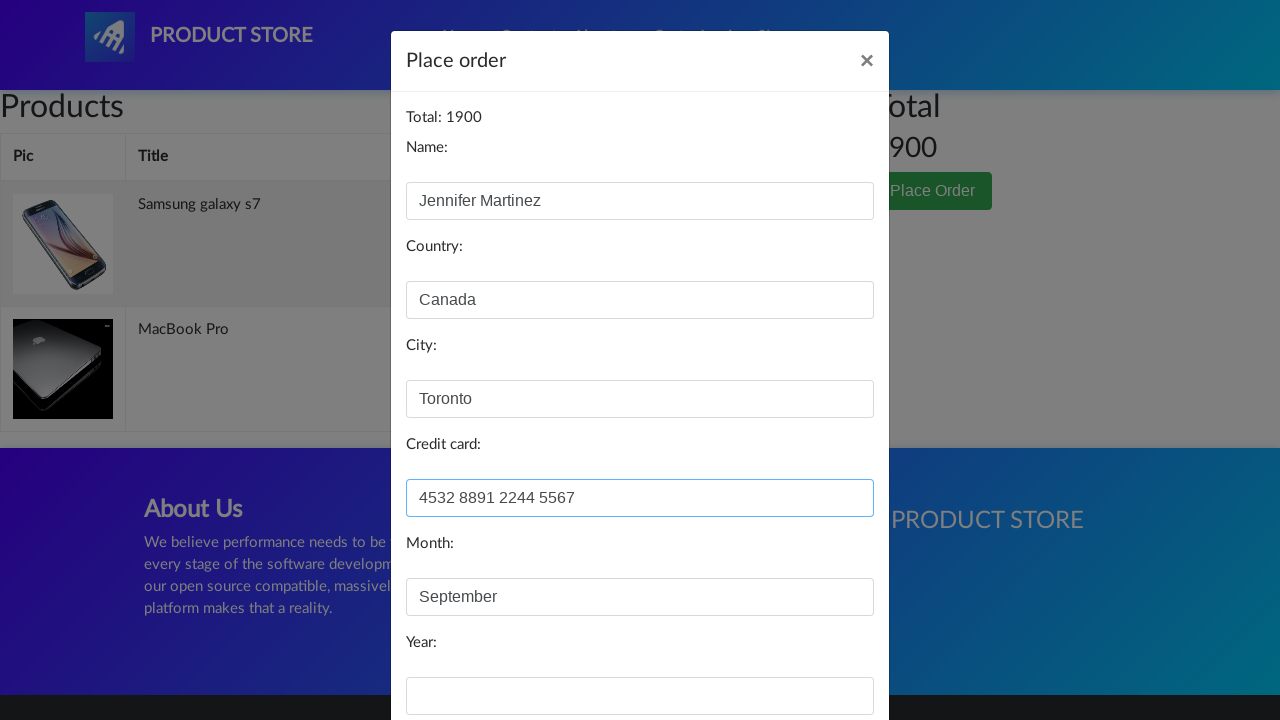

Filled expiry year: 2026 on #year
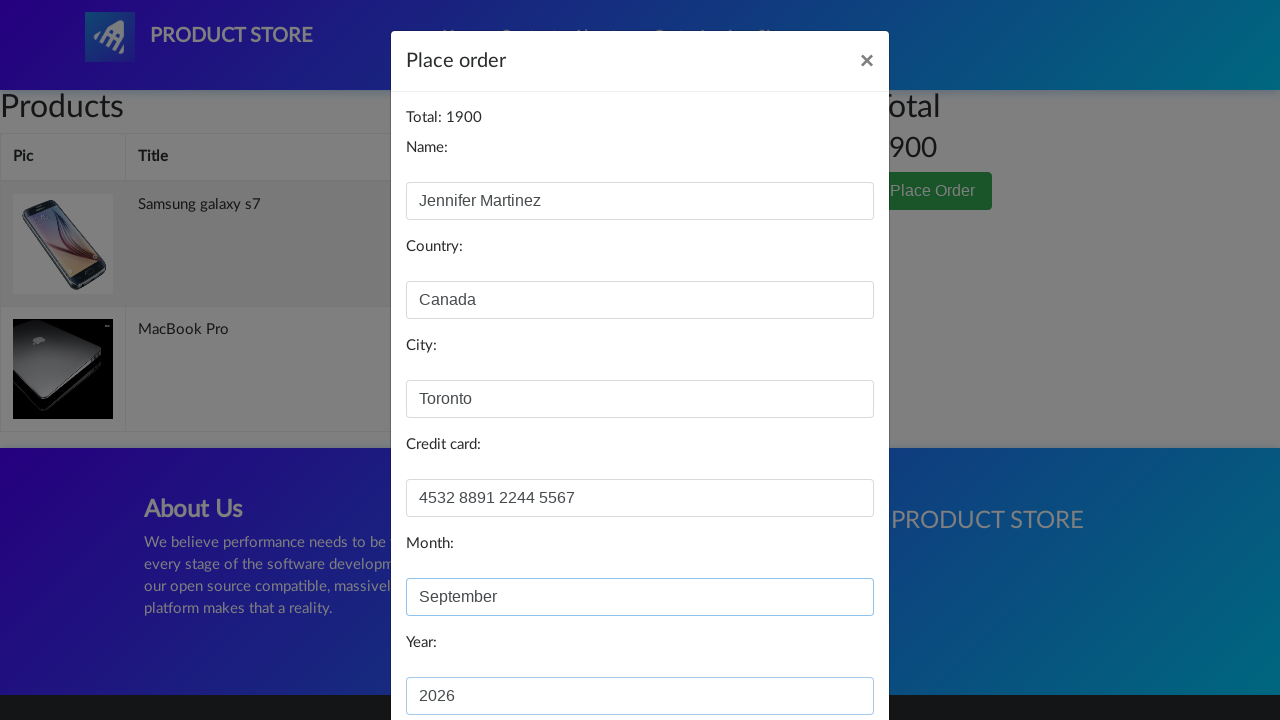

Clicked Purchase button to complete order at (823, 655) on button:has-text('Purchase')
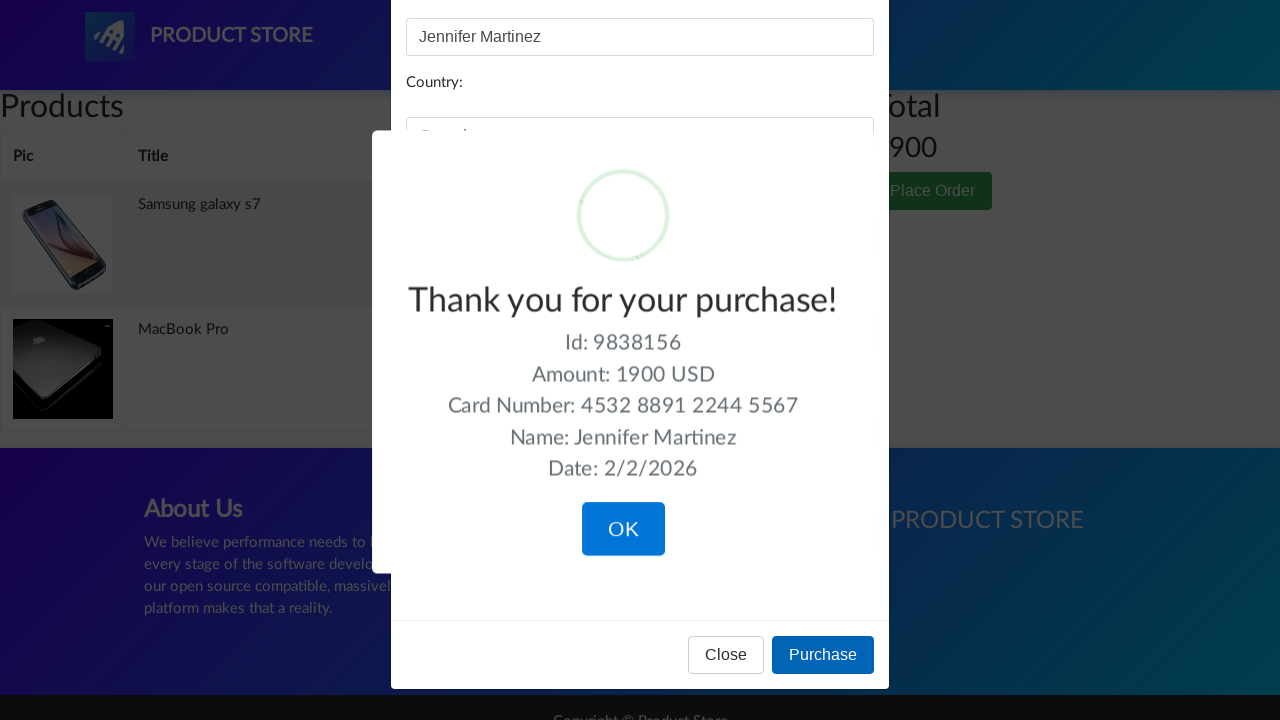

Order confirmation dialog appeared
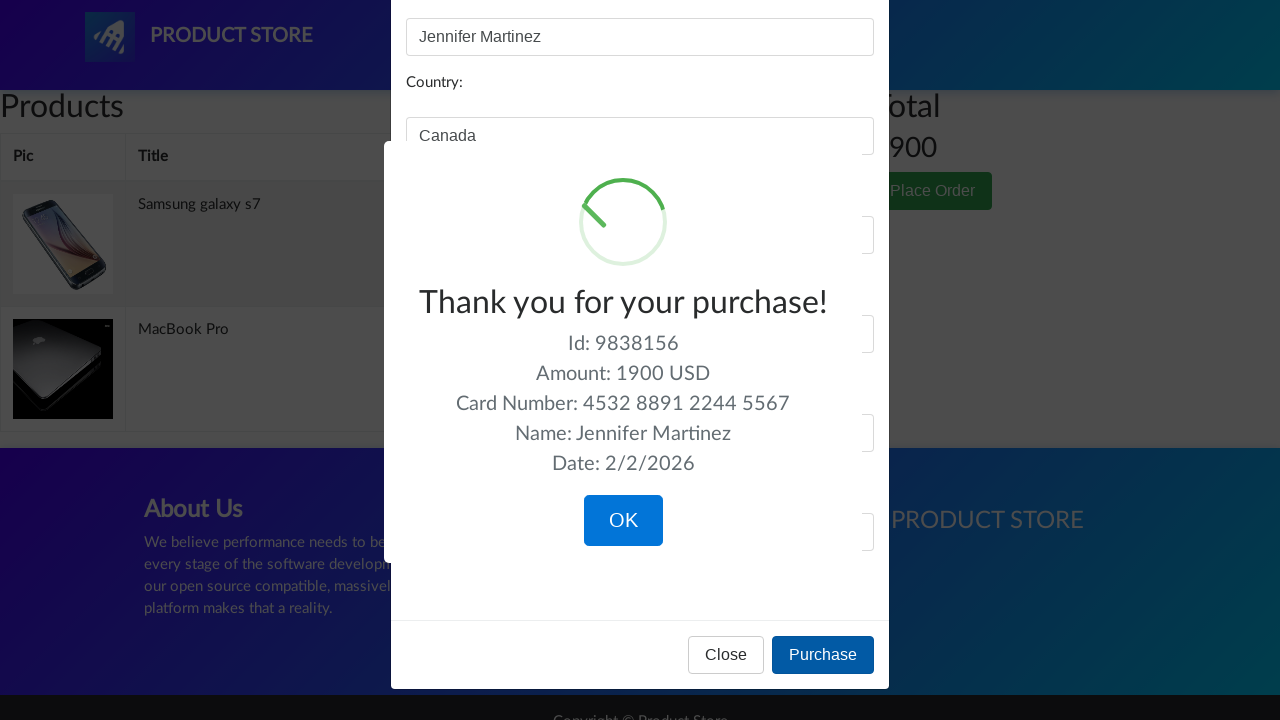

Clicked OK to confirm and close confirmation dialog - checkout complete at (623, 521) on button:has-text('OK')
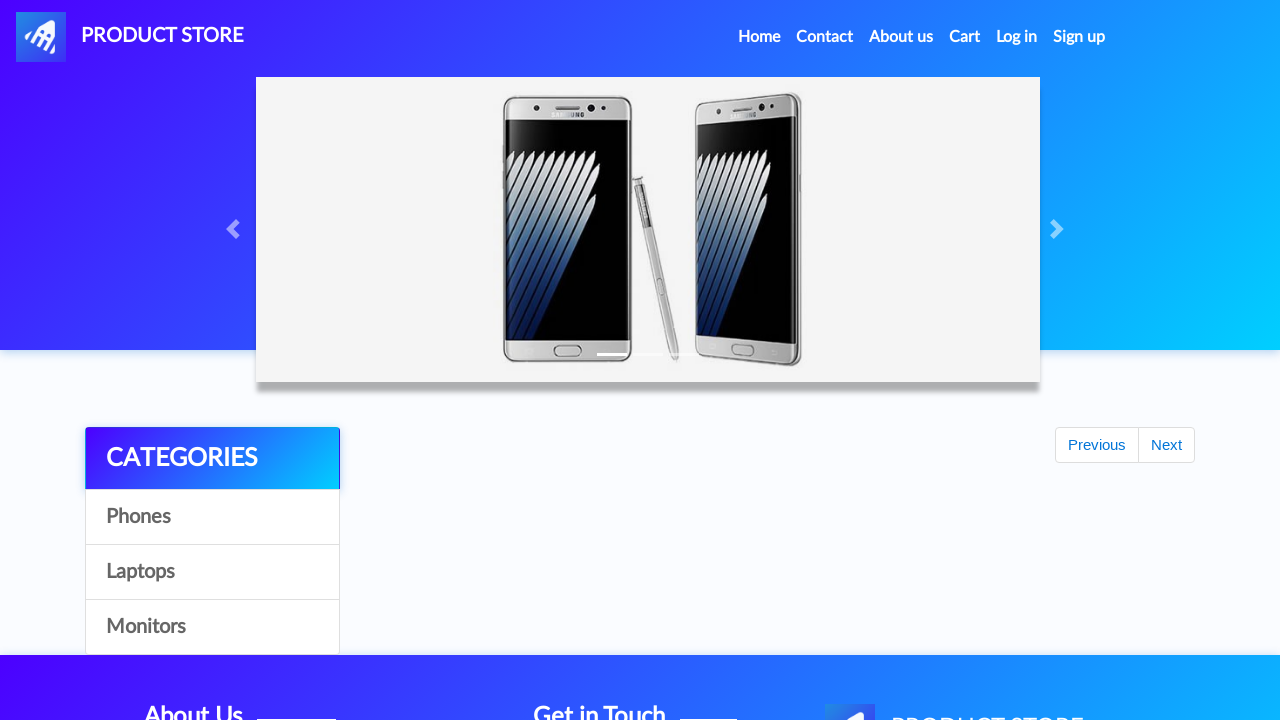

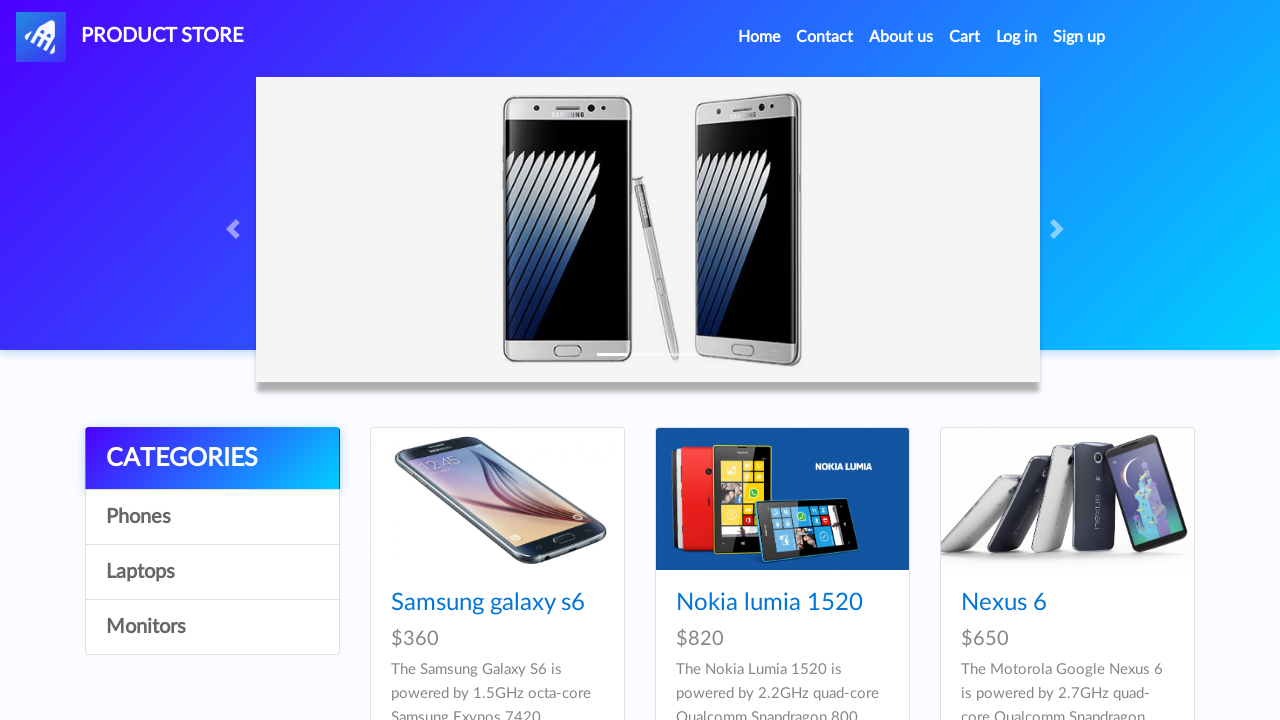